Tests WebElement interactions on a Selenium test page by checking the enabled/selected state of buttons, radio buttons, and checkboxes, and clicking a checkbox to toggle its state.

Starting URL: http://www.testdiary.com/training/selenium/selenium-test-page/

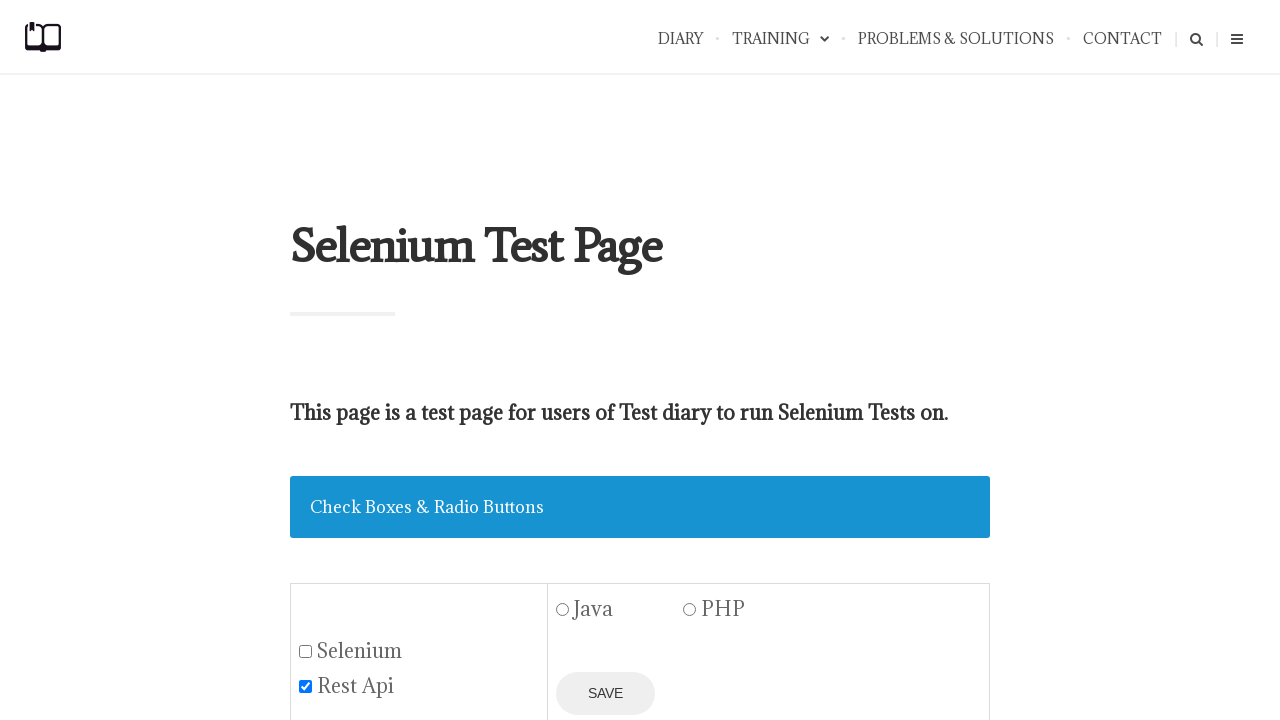

Save button (#demo) loaded and verified
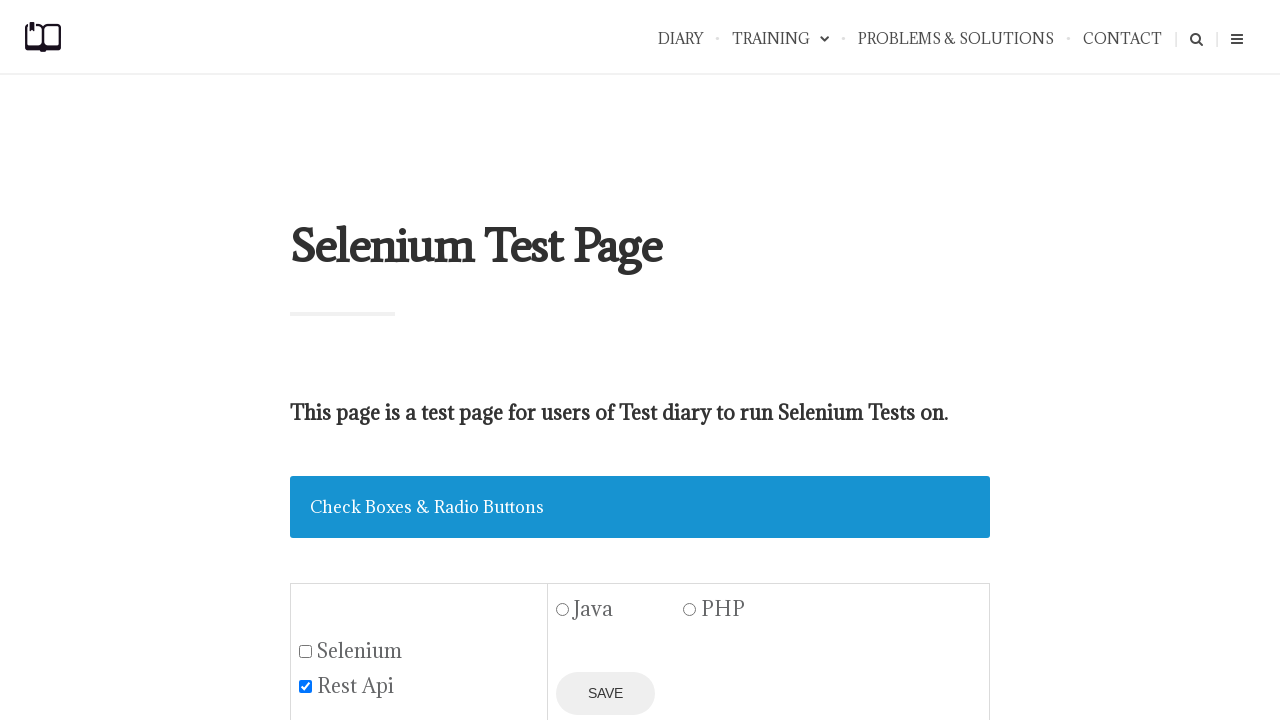

Java radio button (#java1) loaded and verified
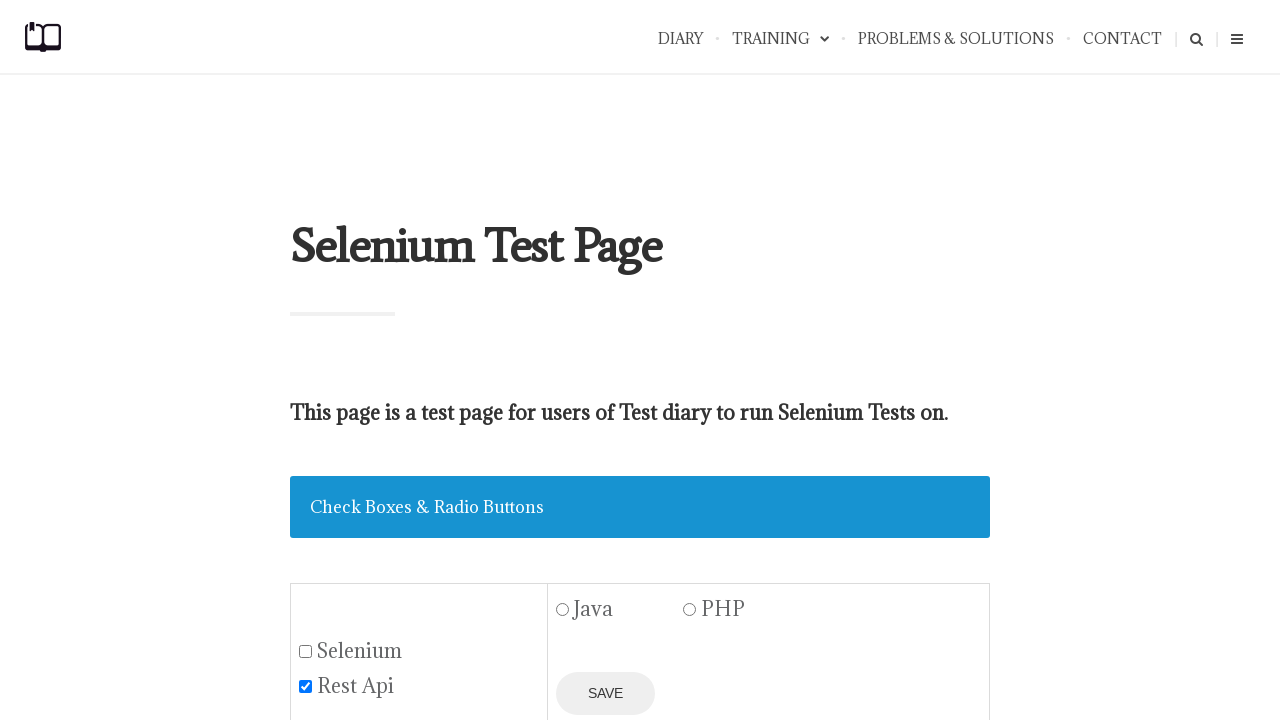

Selenium checkbox (#seleniumbox) loaded and verified
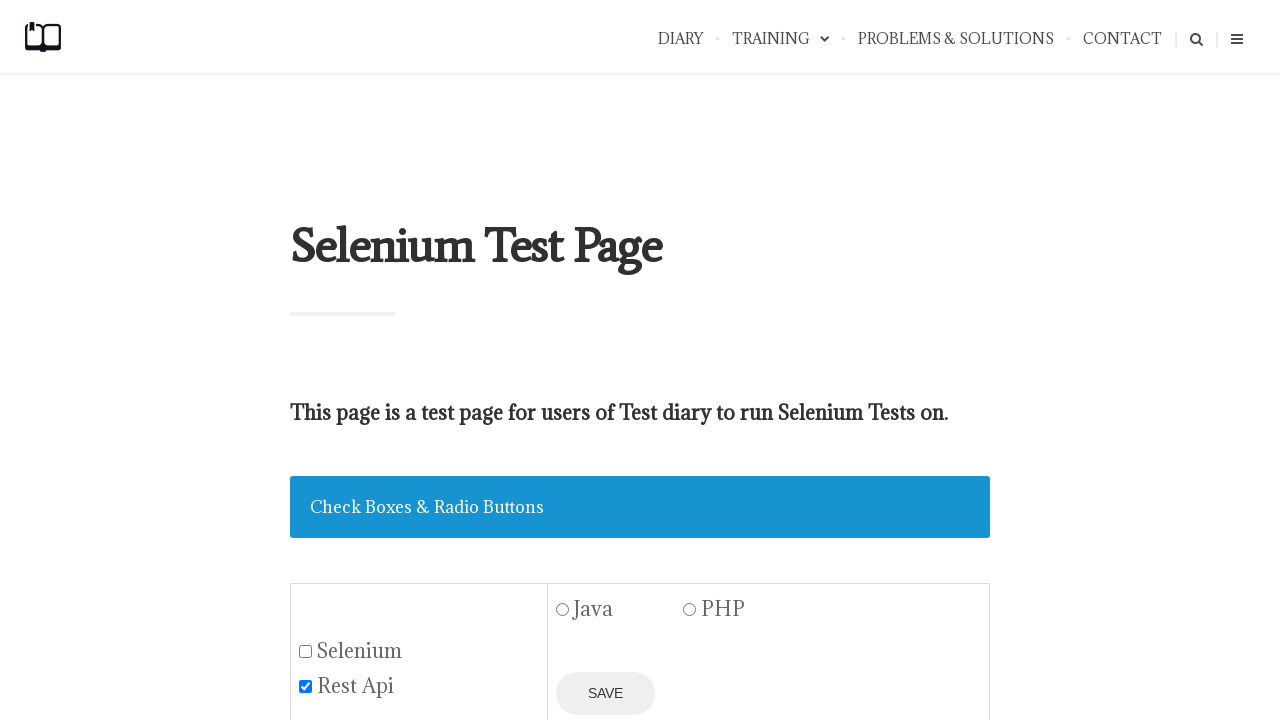

Clicked selenium checkbox to toggle its state at (306, 651) on #seleniumbox
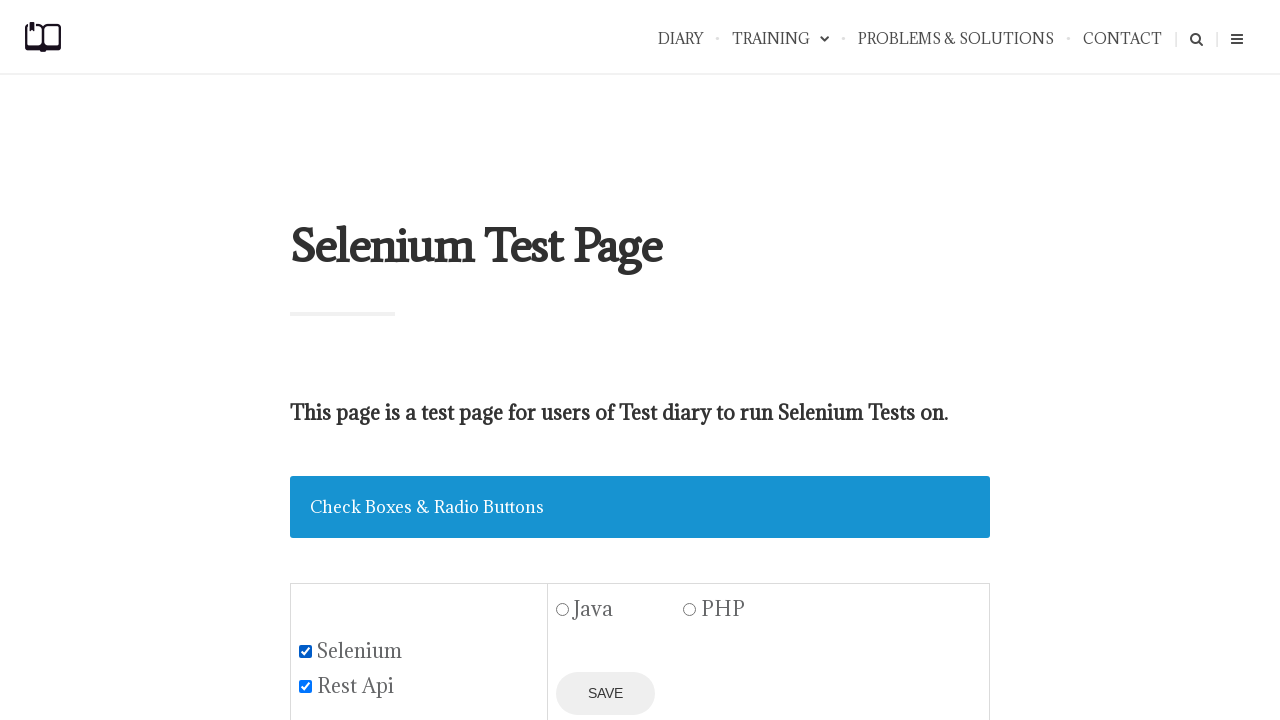

REST API checkbox (#restapibox) loaded and verified
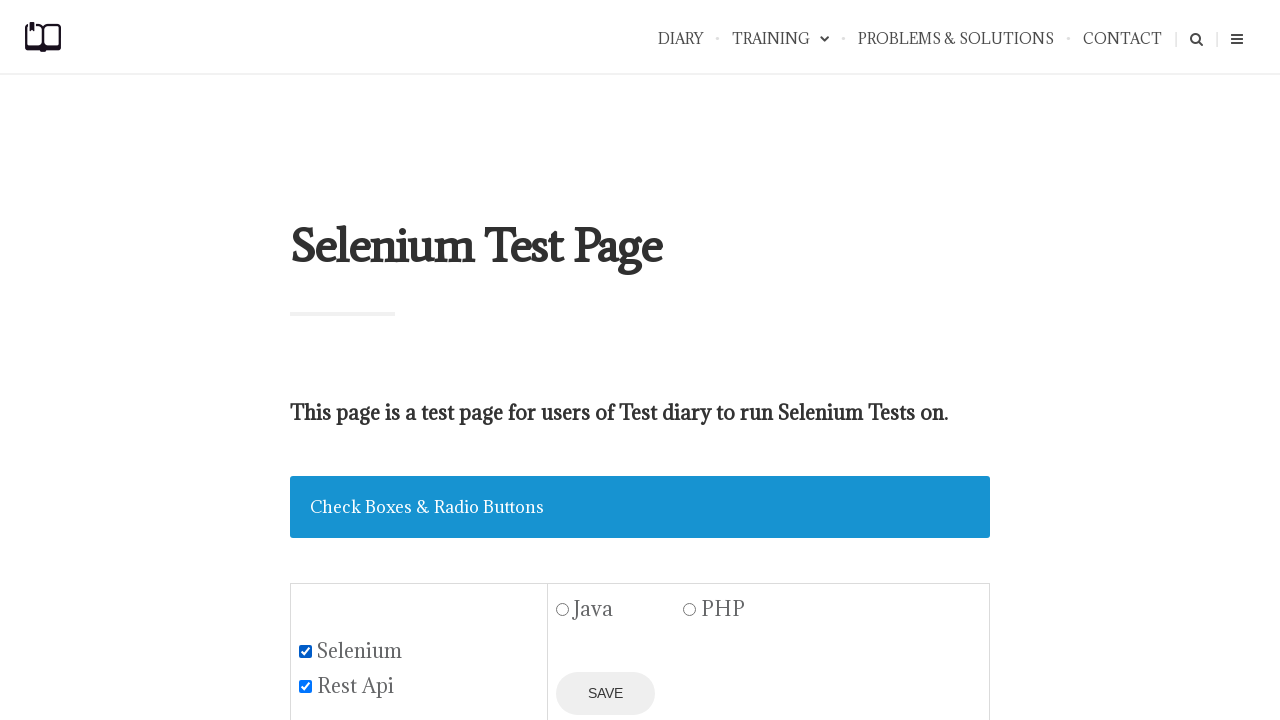

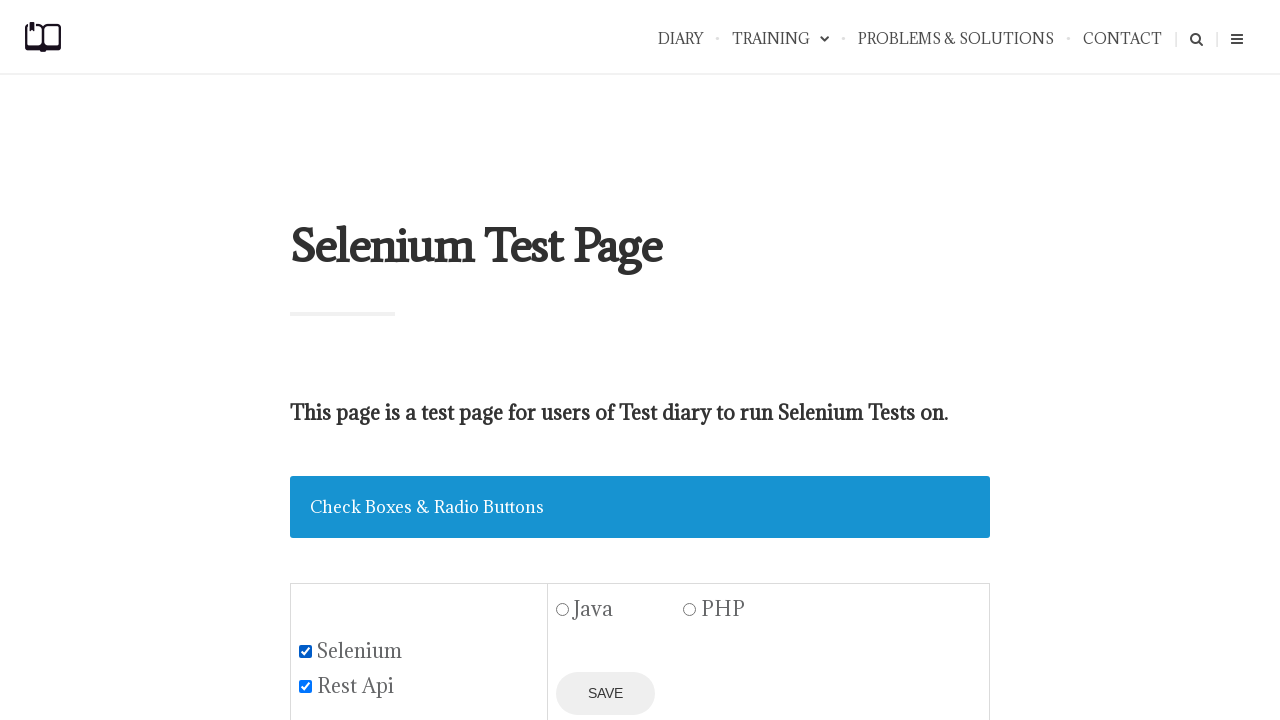